Navigates to the Playwright website, clicks the "Get started" link, and verifies the Installation heading is visible

Starting URL: https://playwright.dev/

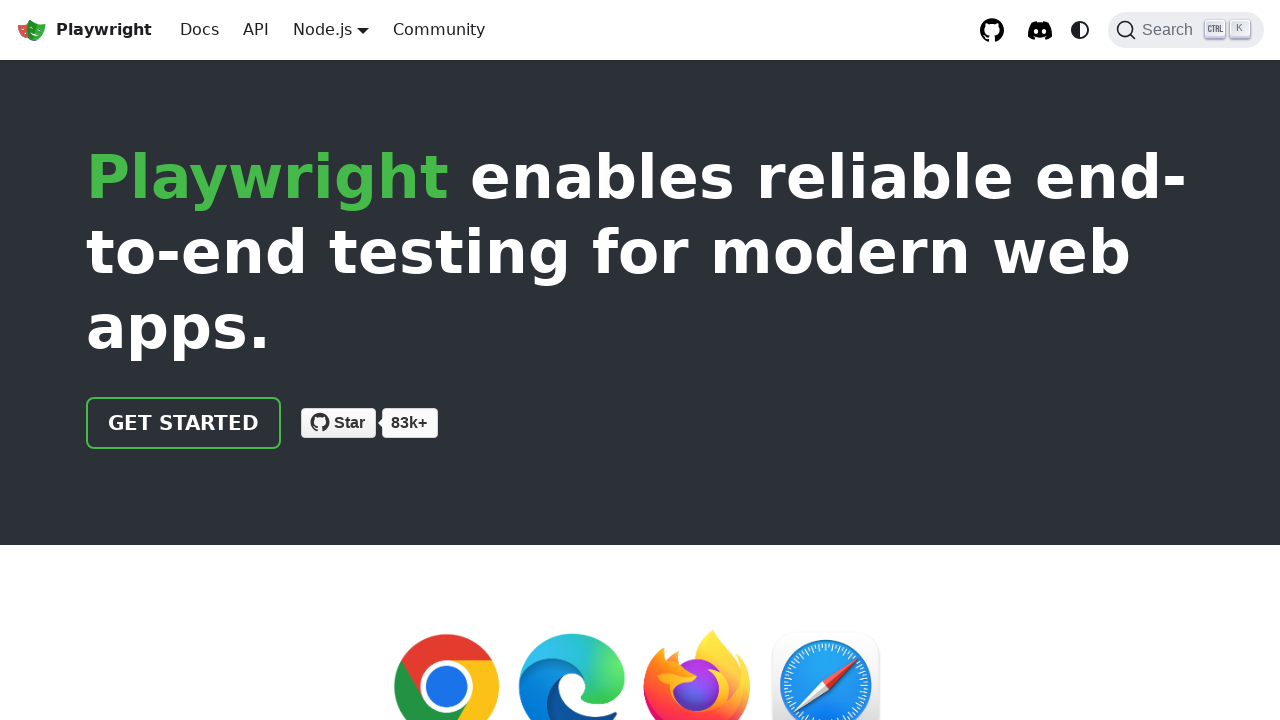

Clicked the 'Get started' link at (184, 423) on internal:role=link[name="Get started"i]
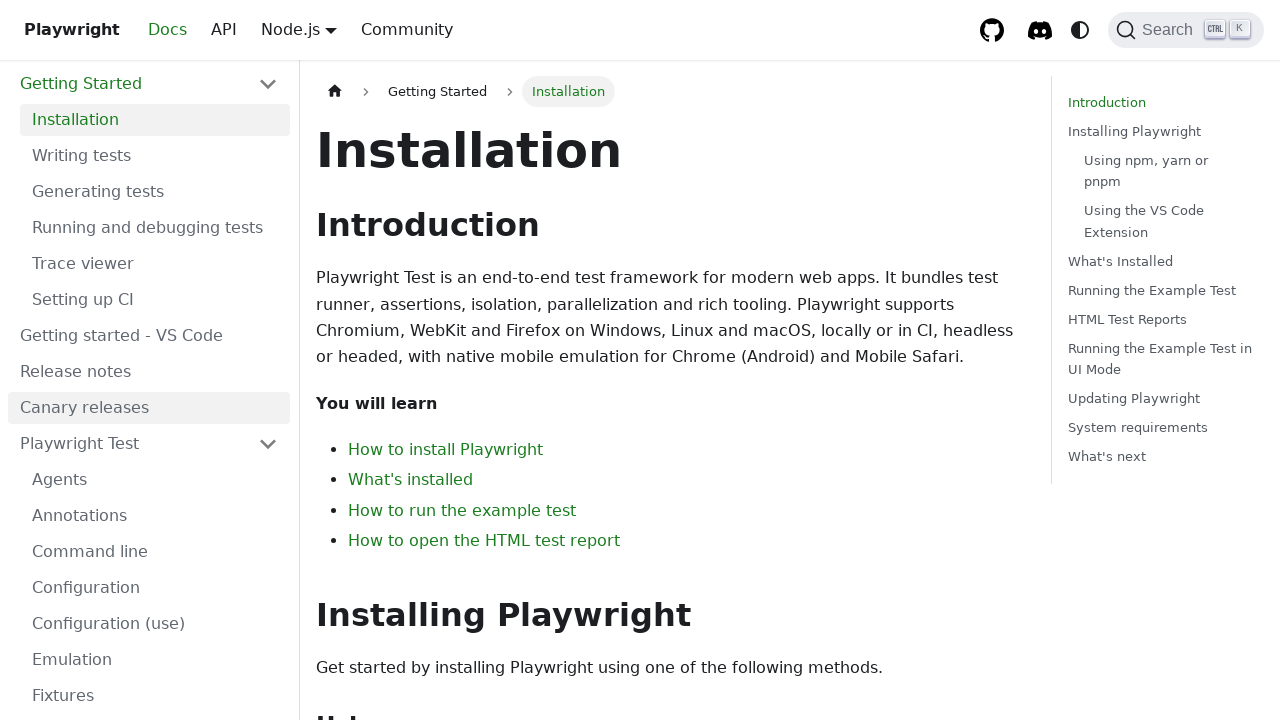

Verified the Installation heading is visible
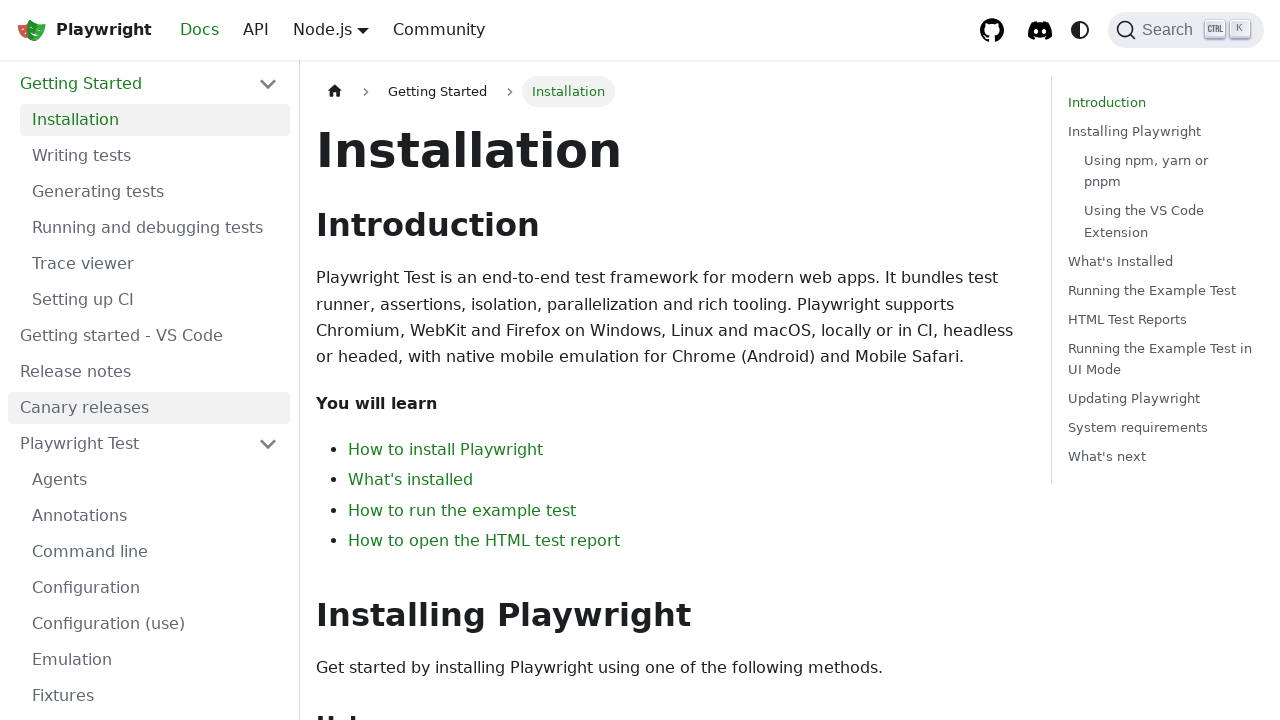

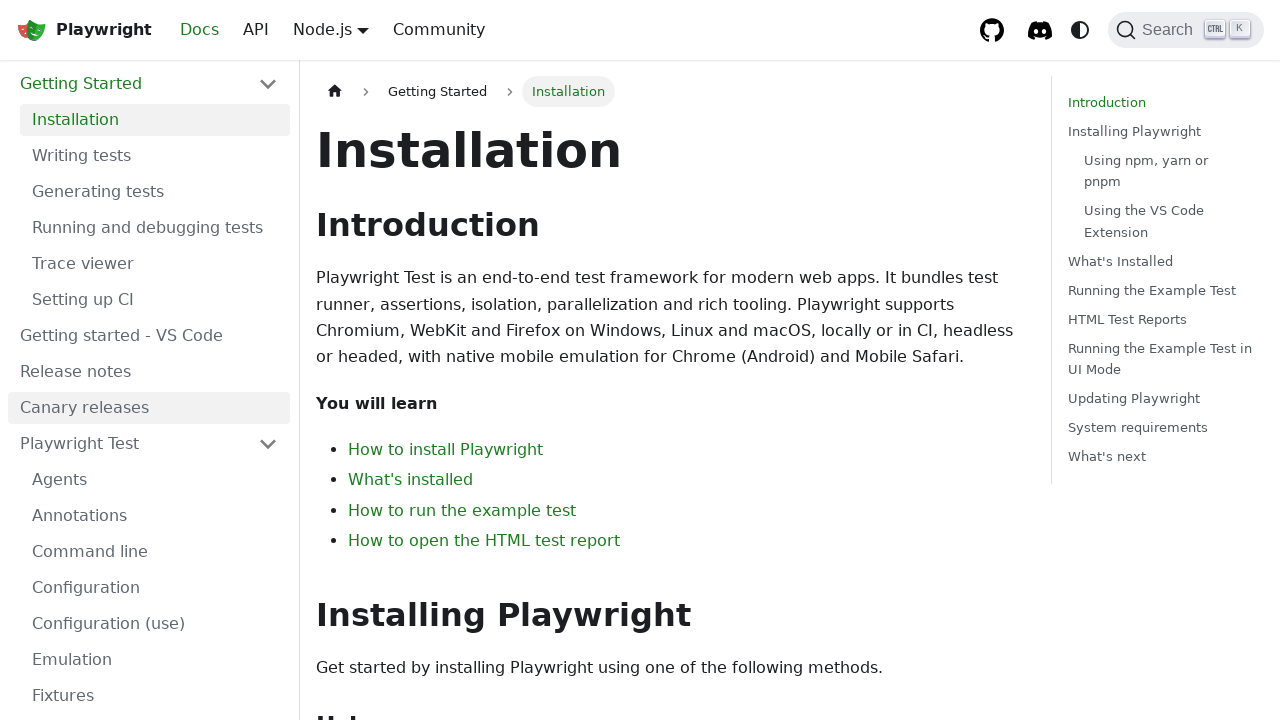